Tests window handling functionality by clicking a button to open a new window, then switching to the child window identified by its title and filling an email field.

Starting URL: https://www.leafground.com/window.xhtml

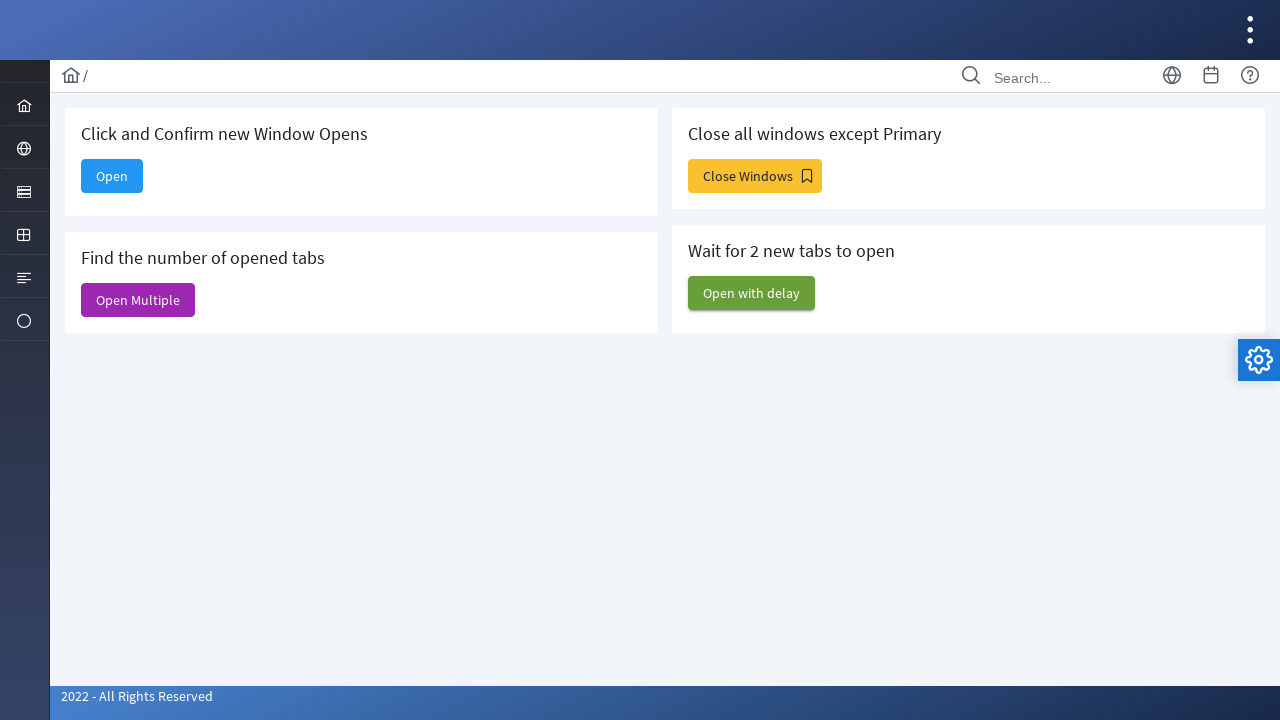

Clicked 'Open' button to open new window at (112, 176) on xpath=//span[text()='Open']
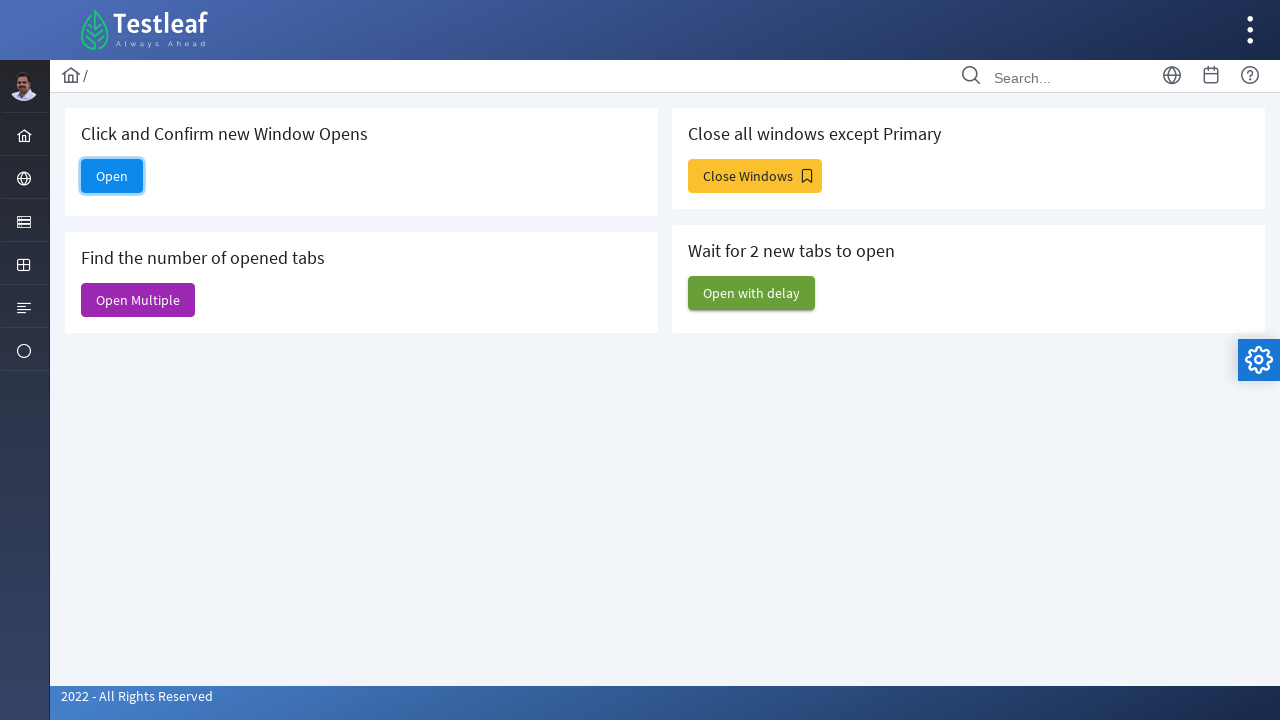

Obtained reference to child window
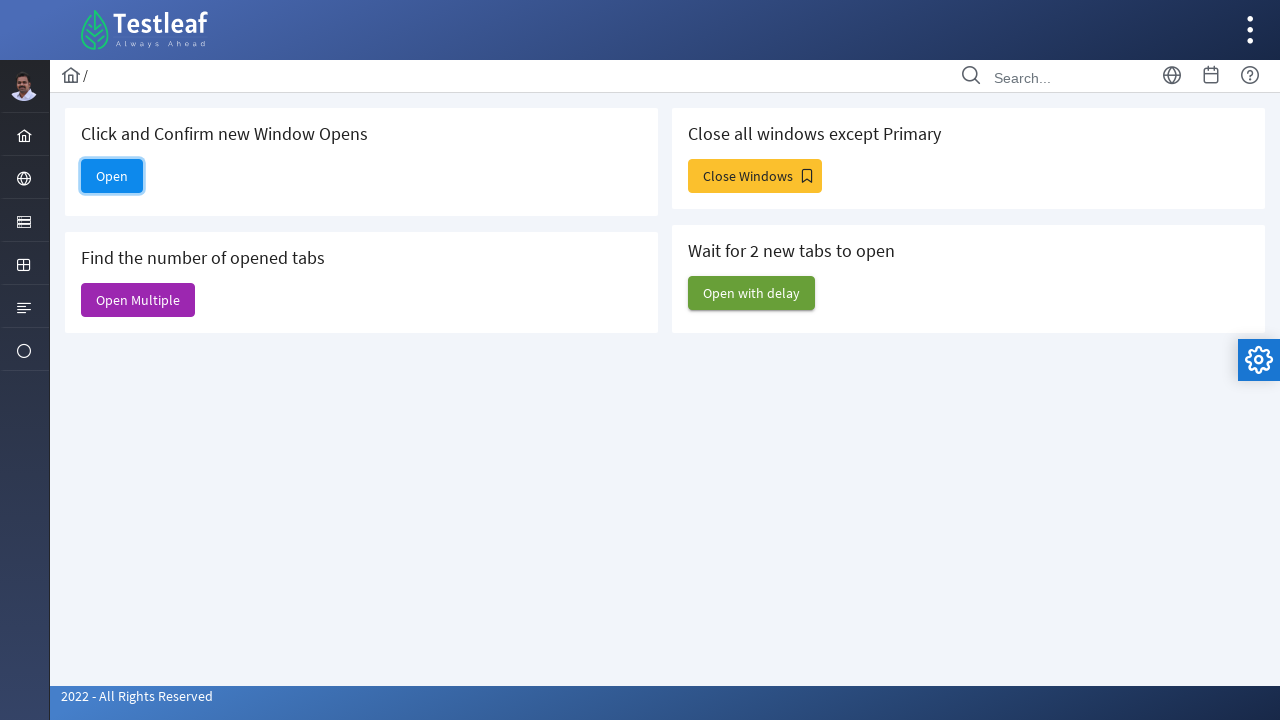

Child window loaded successfully
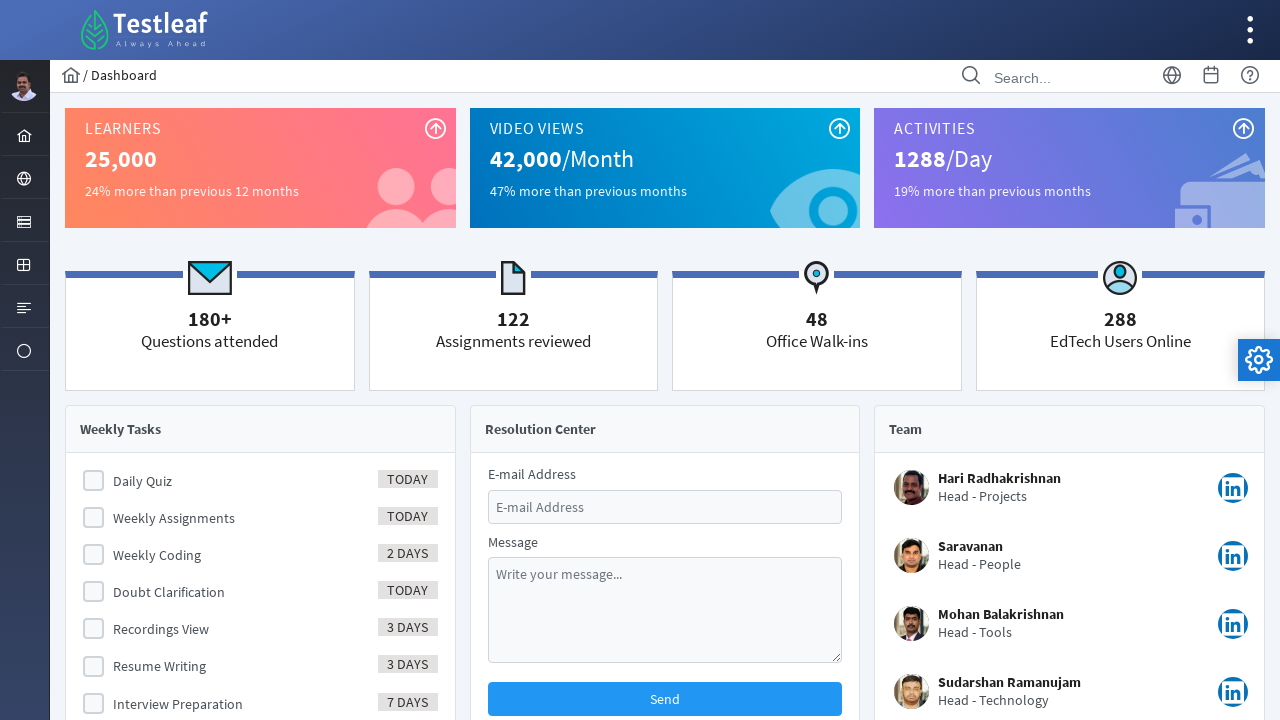

Filled email field with 'testuser_automation@example.com' in Dashboard window on #email
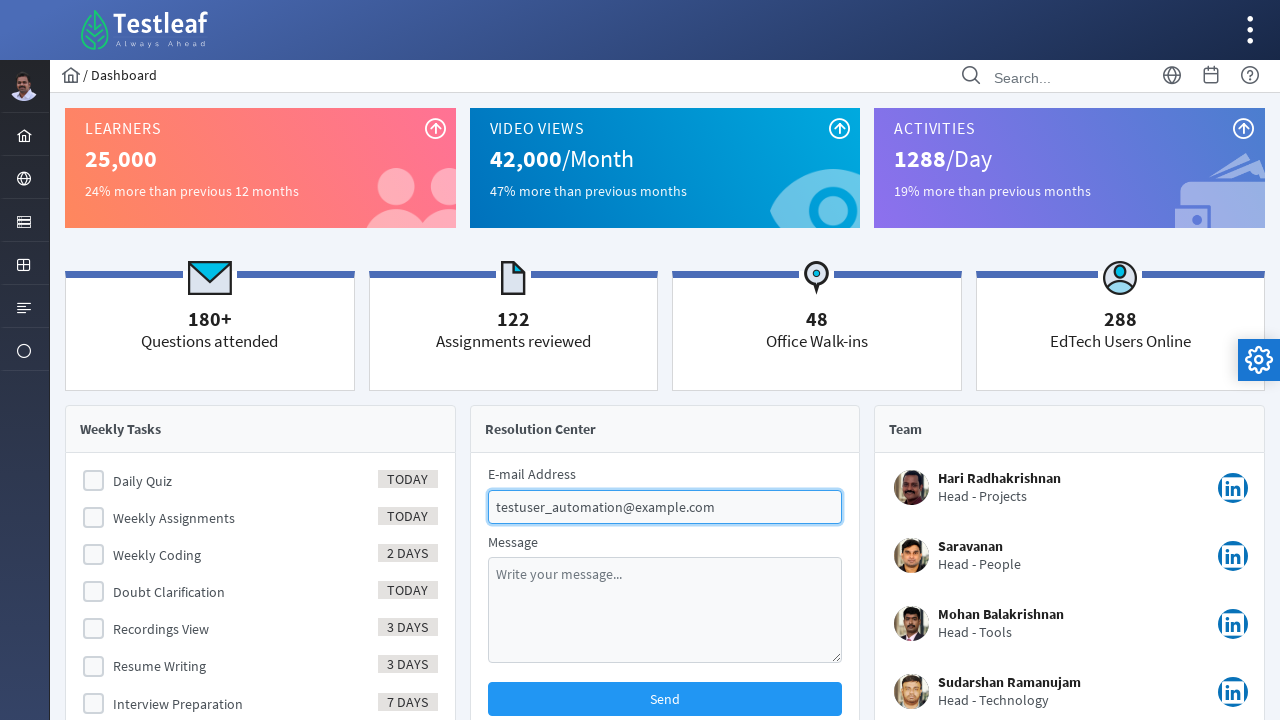

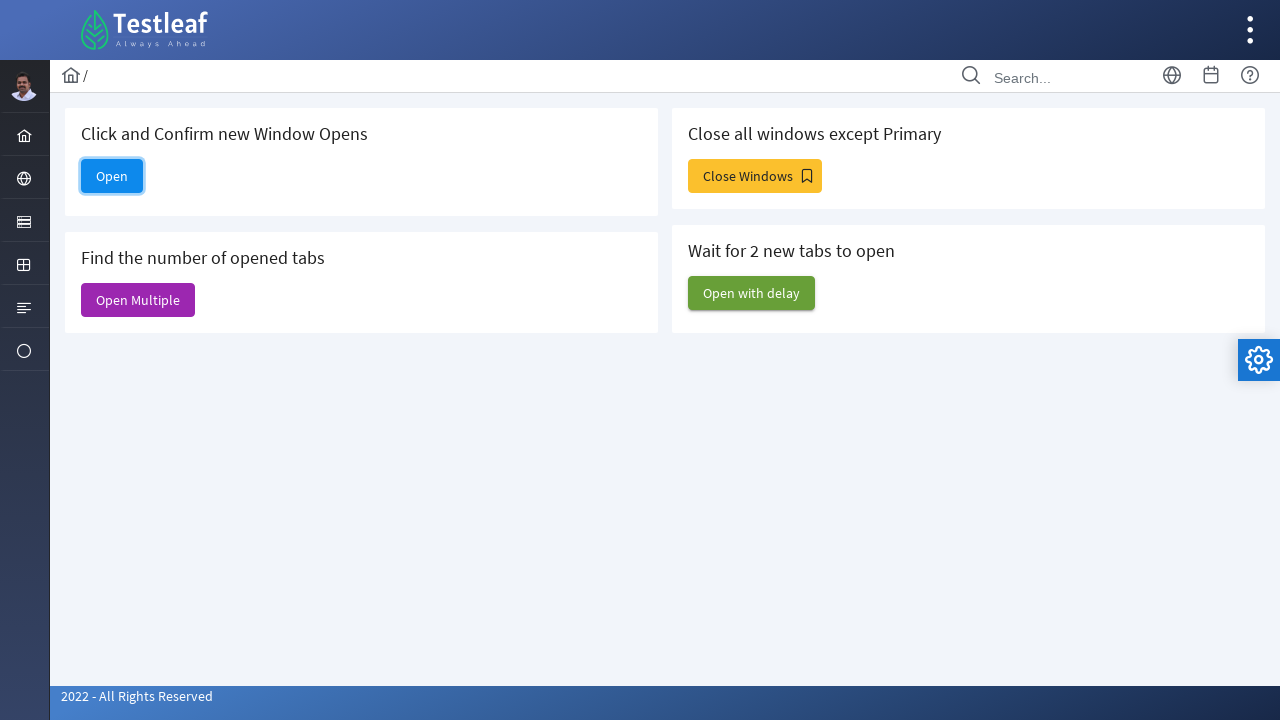